Tests double-click functionality on W3Schools demo page by entering text in a field and double-clicking a button to copy the text to another field

Starting URL: https://www.w3schools.com/tags/tryit.asp?filename=tryhtml5_ev_ondblclick3

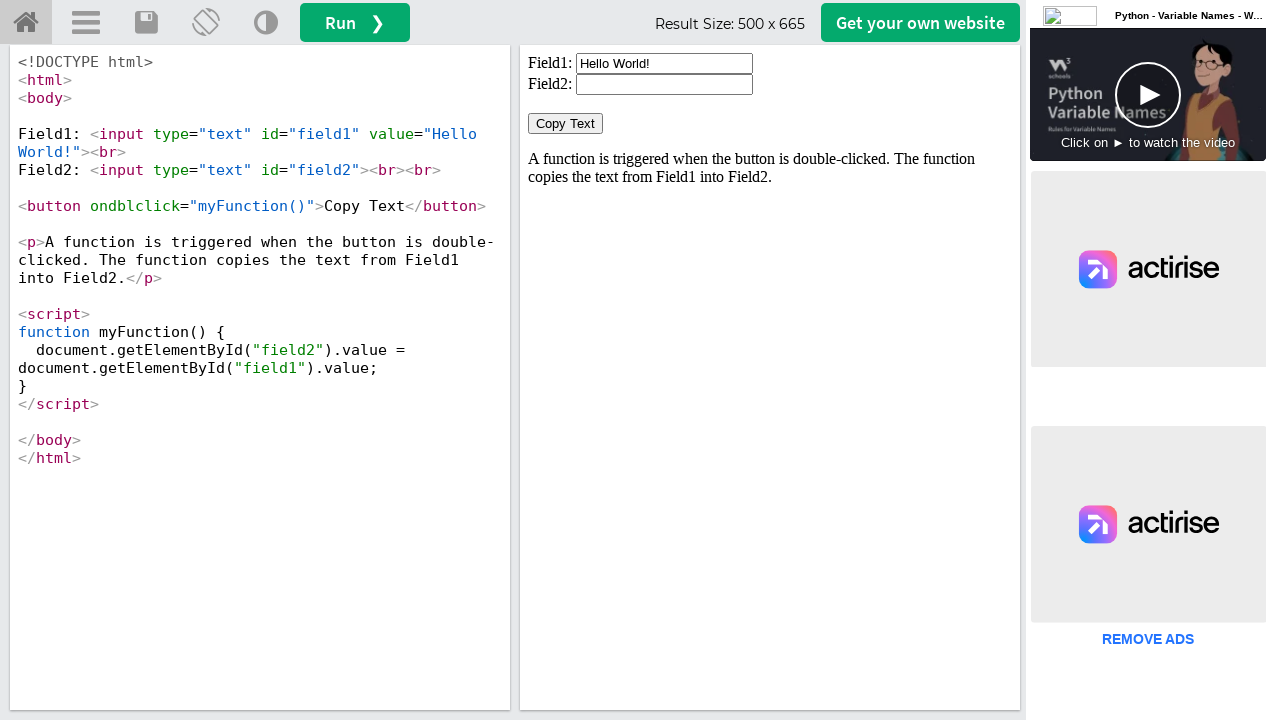

Located iframe containing the demo
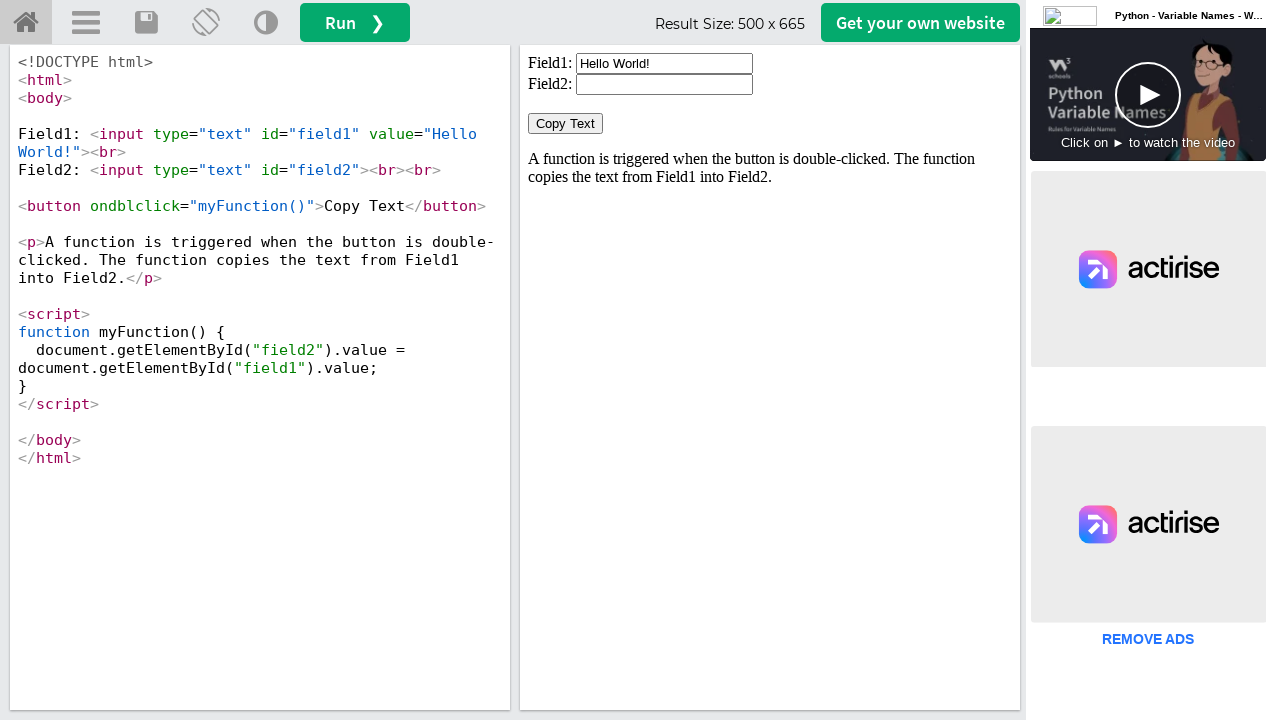

Cleared the first input field on iframe#iframeResult >> nth=0 >> internal:control=enter-frame >> xpath=//input[@i
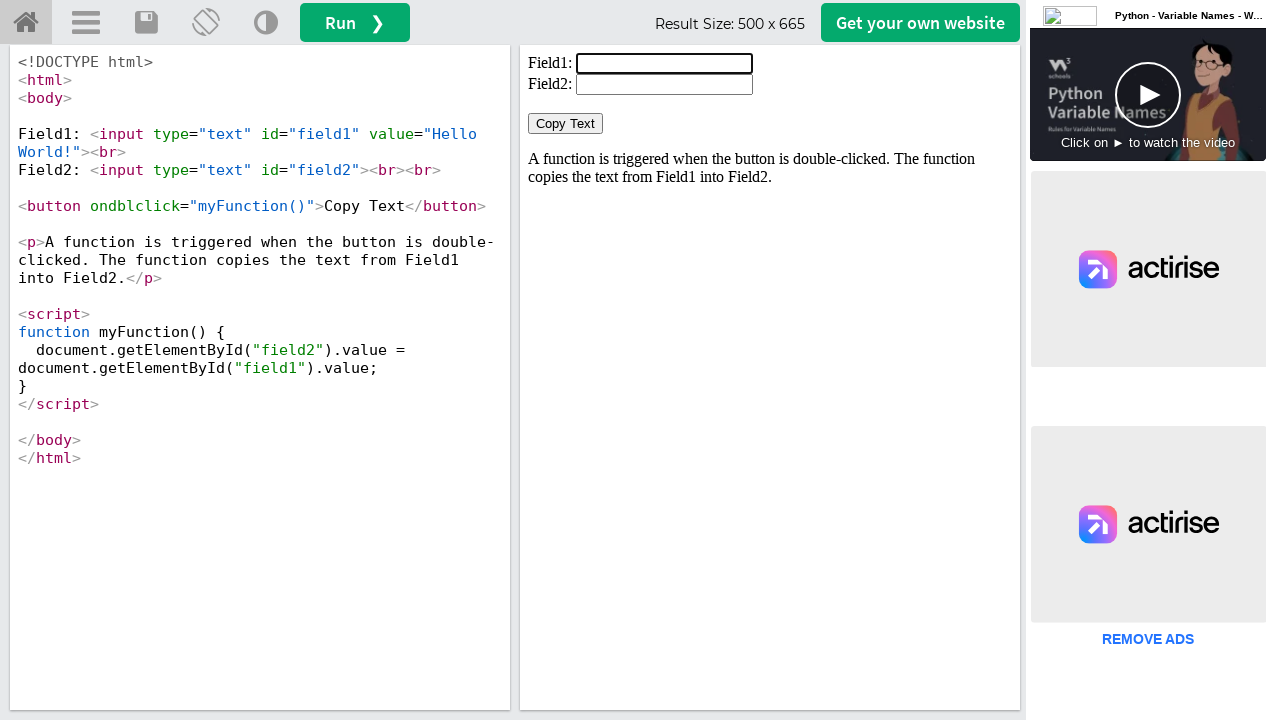

Filled first input field with 'Welcome' on iframe#iframeResult >> nth=0 >> internal:control=enter-frame >> xpath=//input[@i
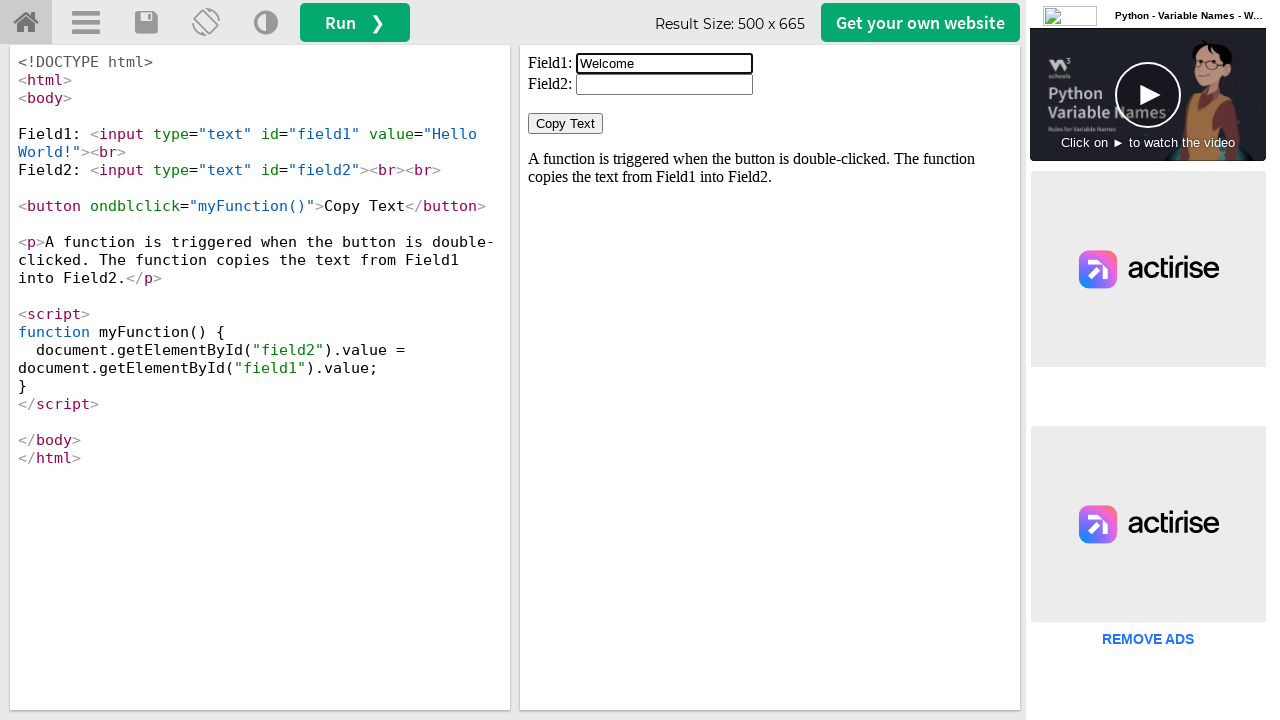

Double-clicked the 'Copy Text' button at (566, 124) on iframe#iframeResult >> nth=0 >> internal:control=enter-frame >> xpath=//button[n
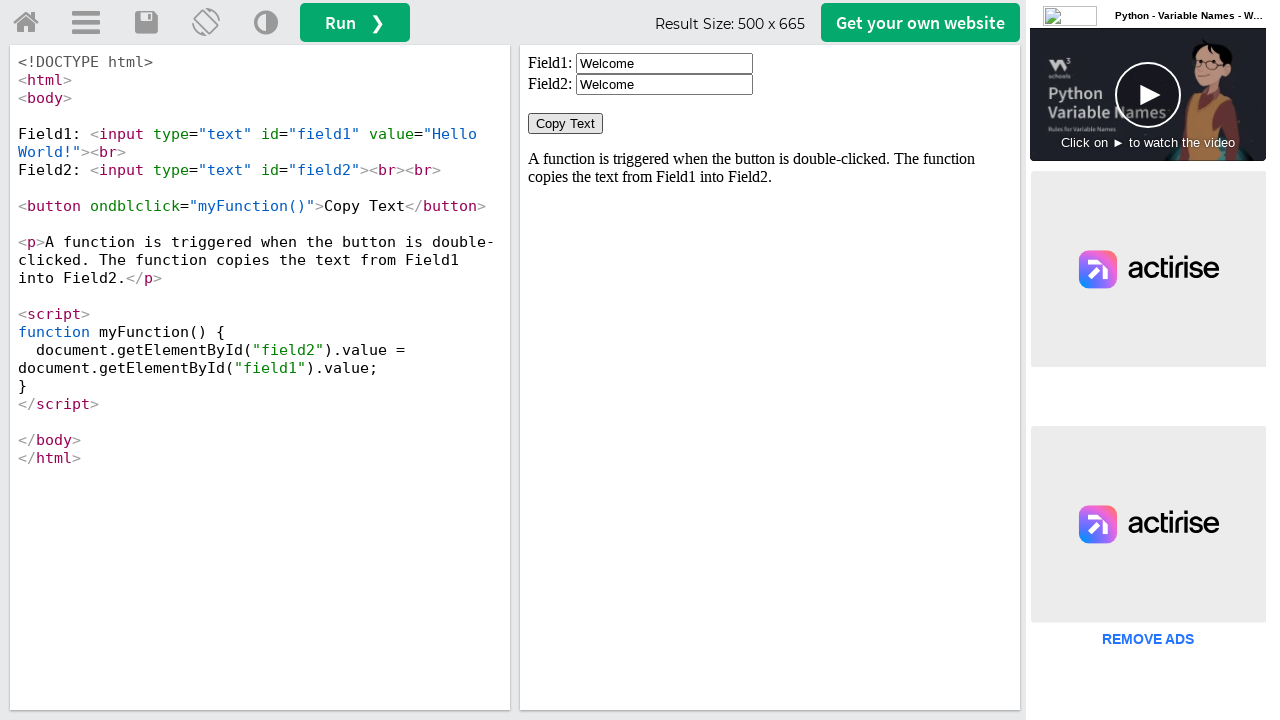

Retrieved value from second input field
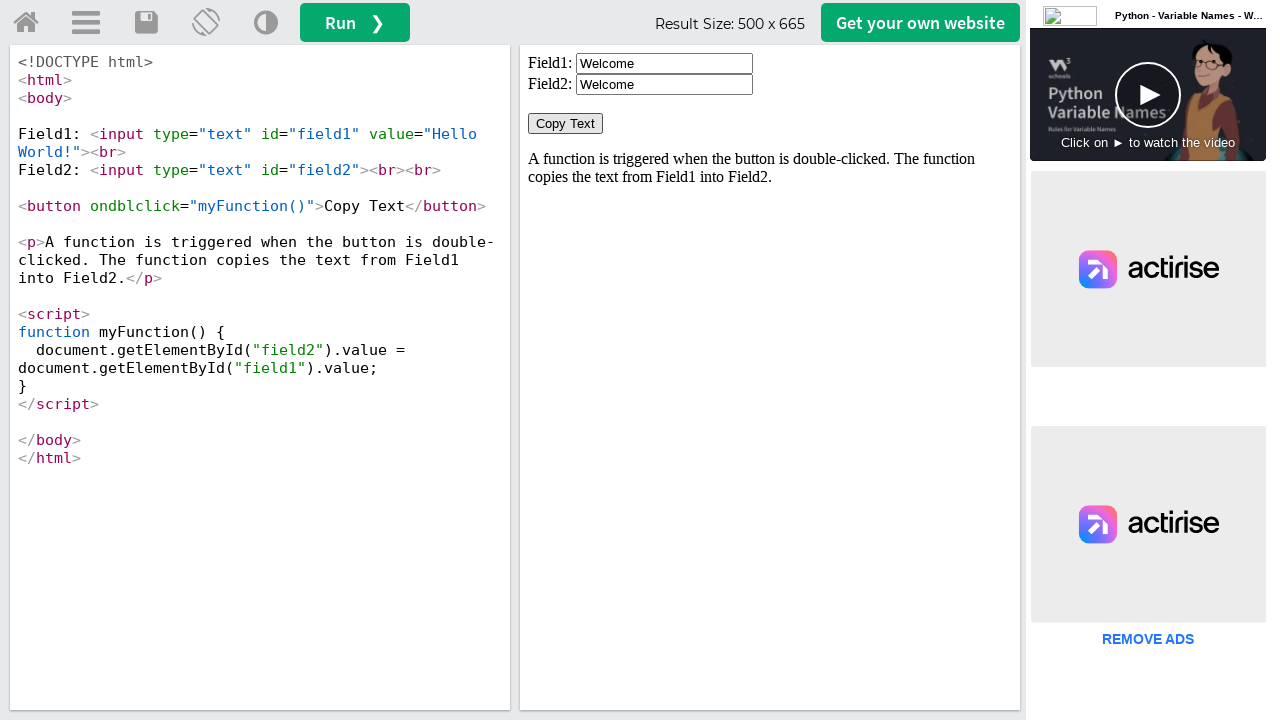

Verified that 'Welcome' was successfully copied to the second field
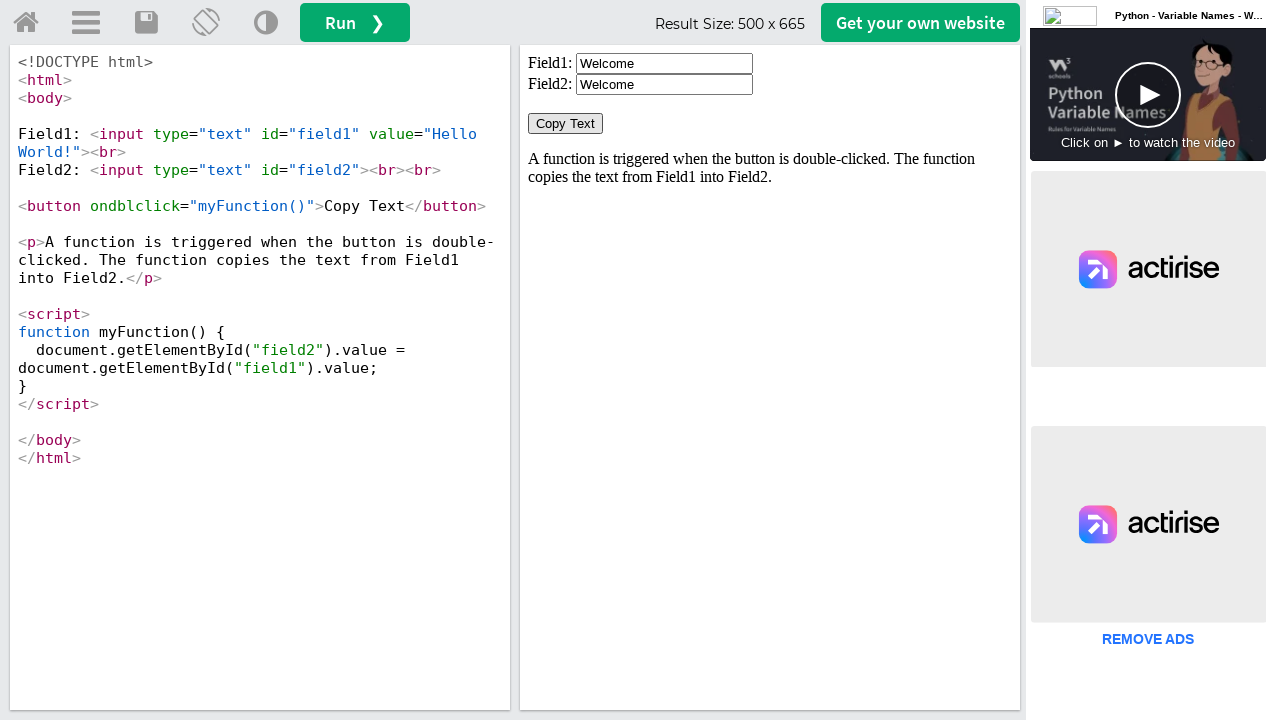

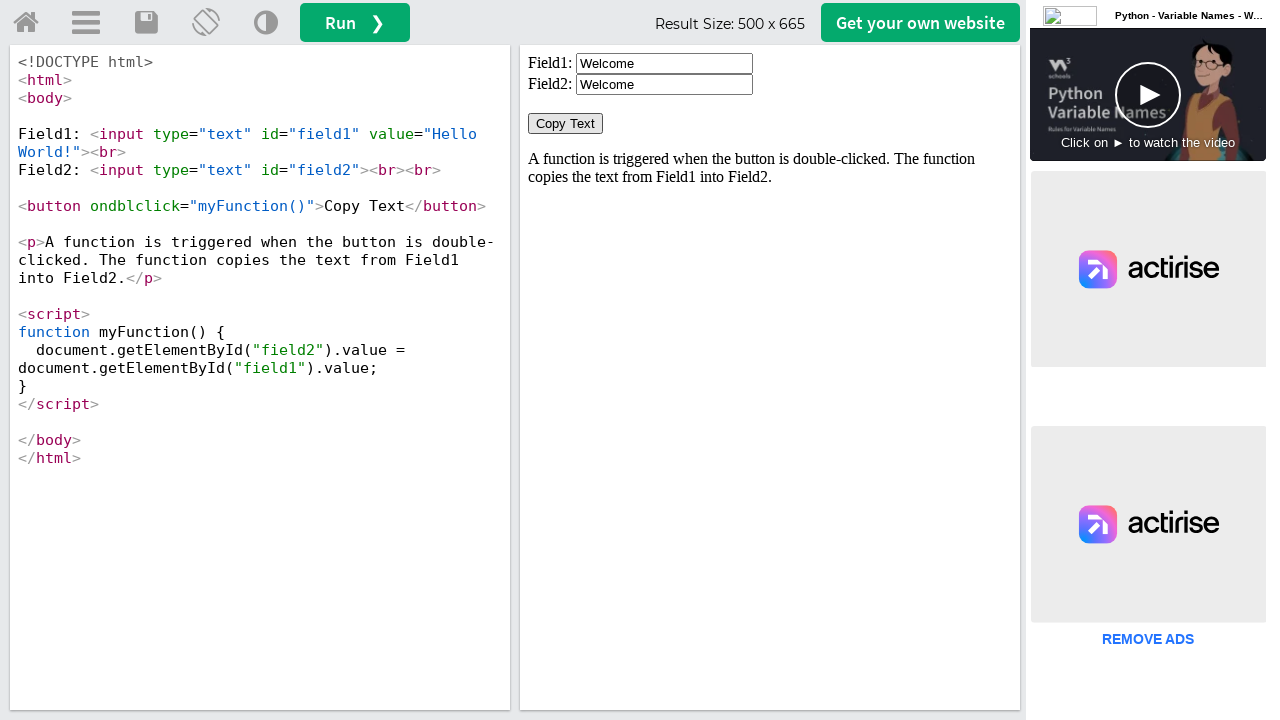